Tests the scroll into view functionality by navigating to the Playwright Java documentation page, locating an image element containing 'VSCode' in its source, scrolling it into view, and verifying the element is visible.

Starting URL: https://playwright.dev/java/

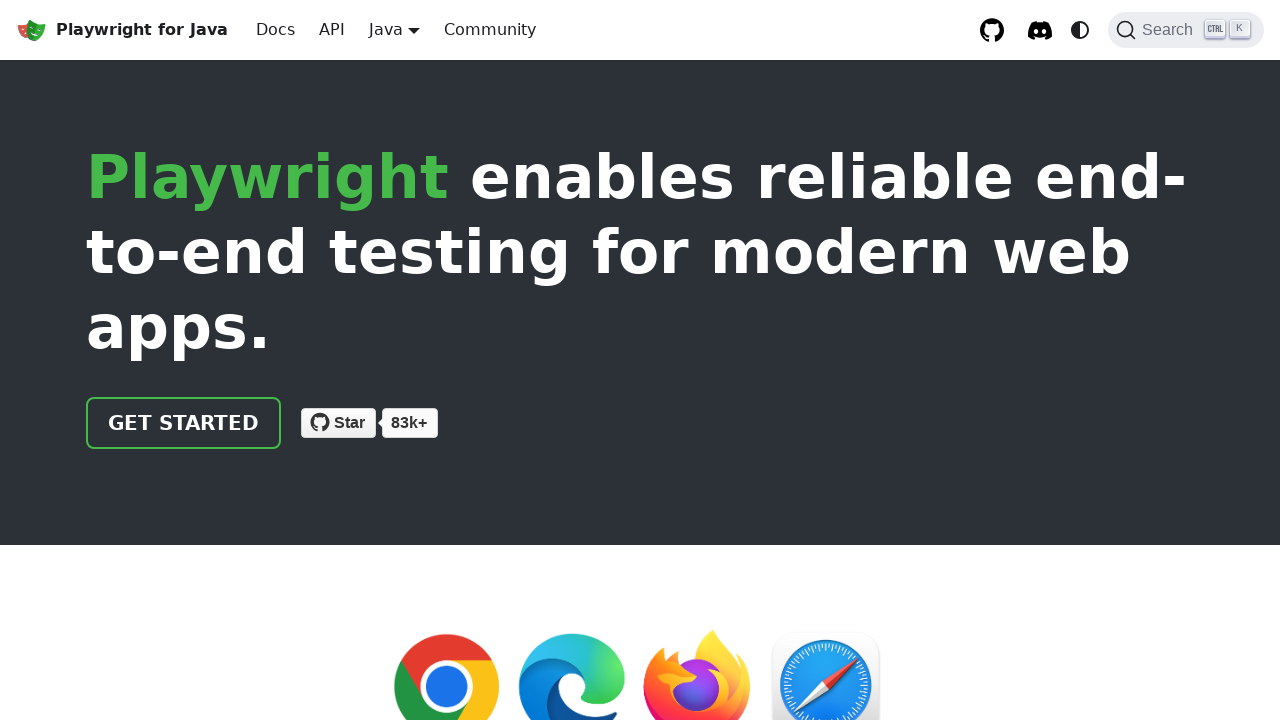

Navigated to Playwright Java documentation page
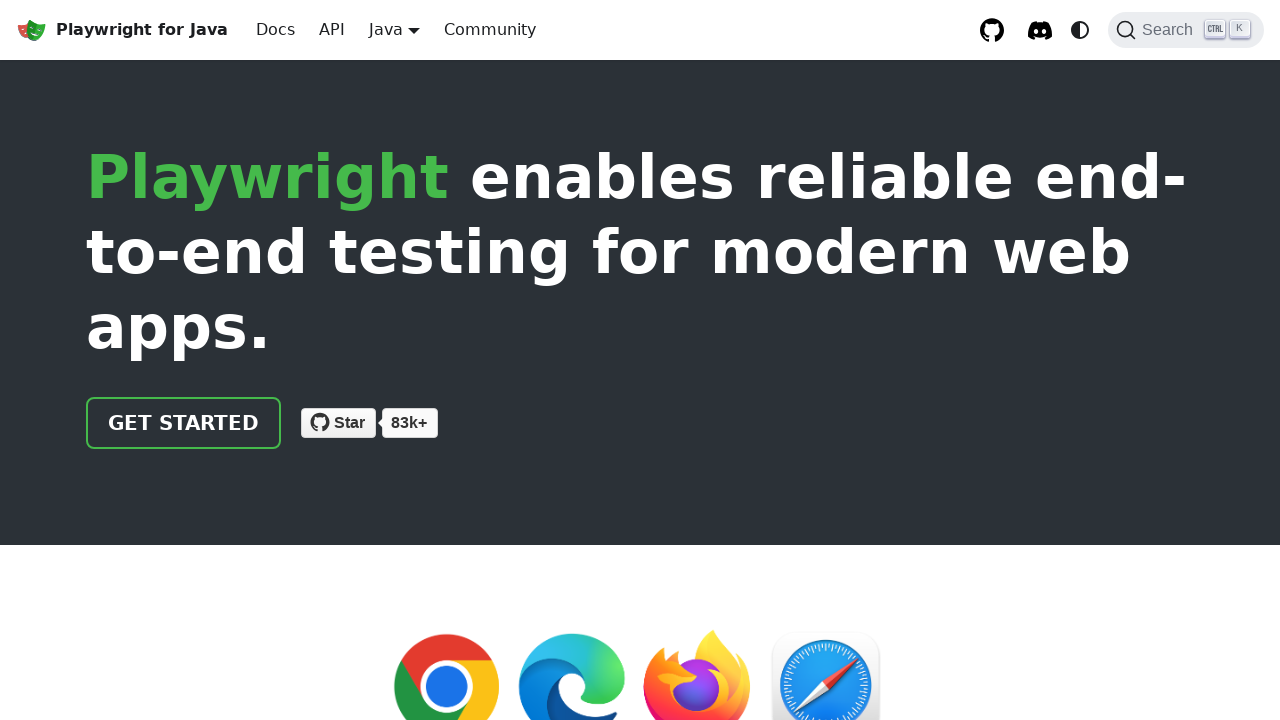

Located VSCode image element
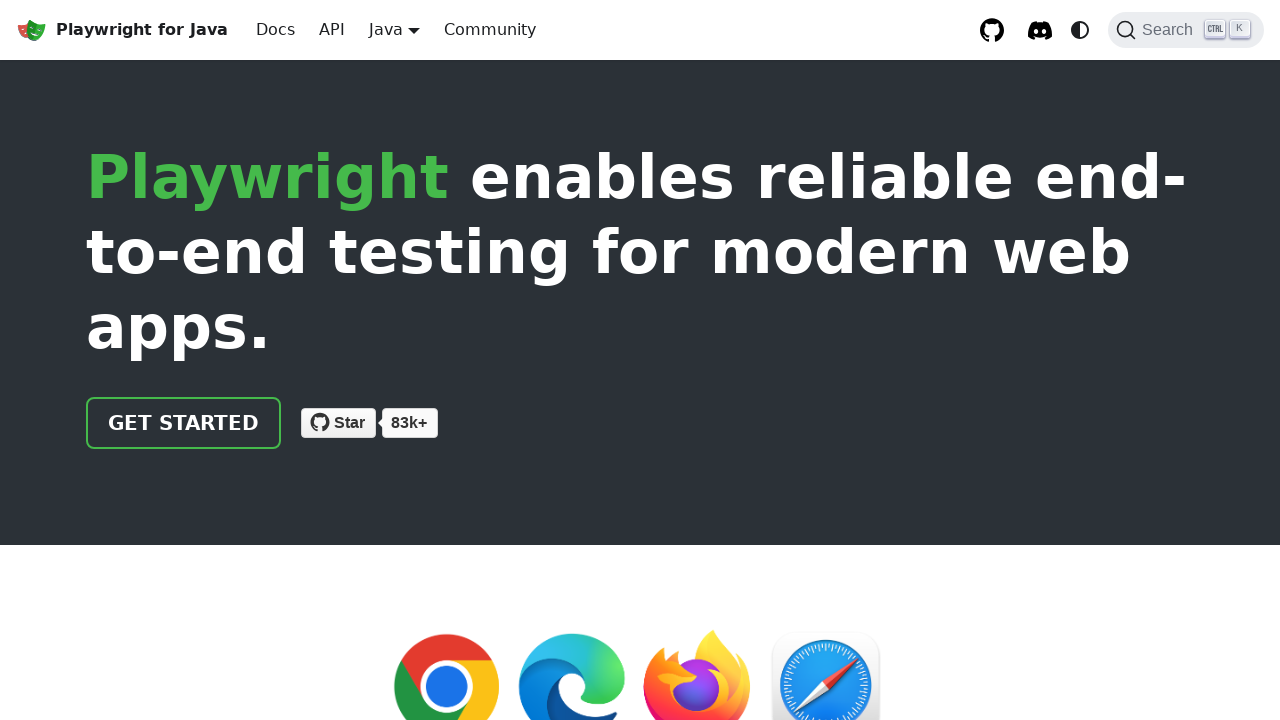

Scrolled VSCode image into view
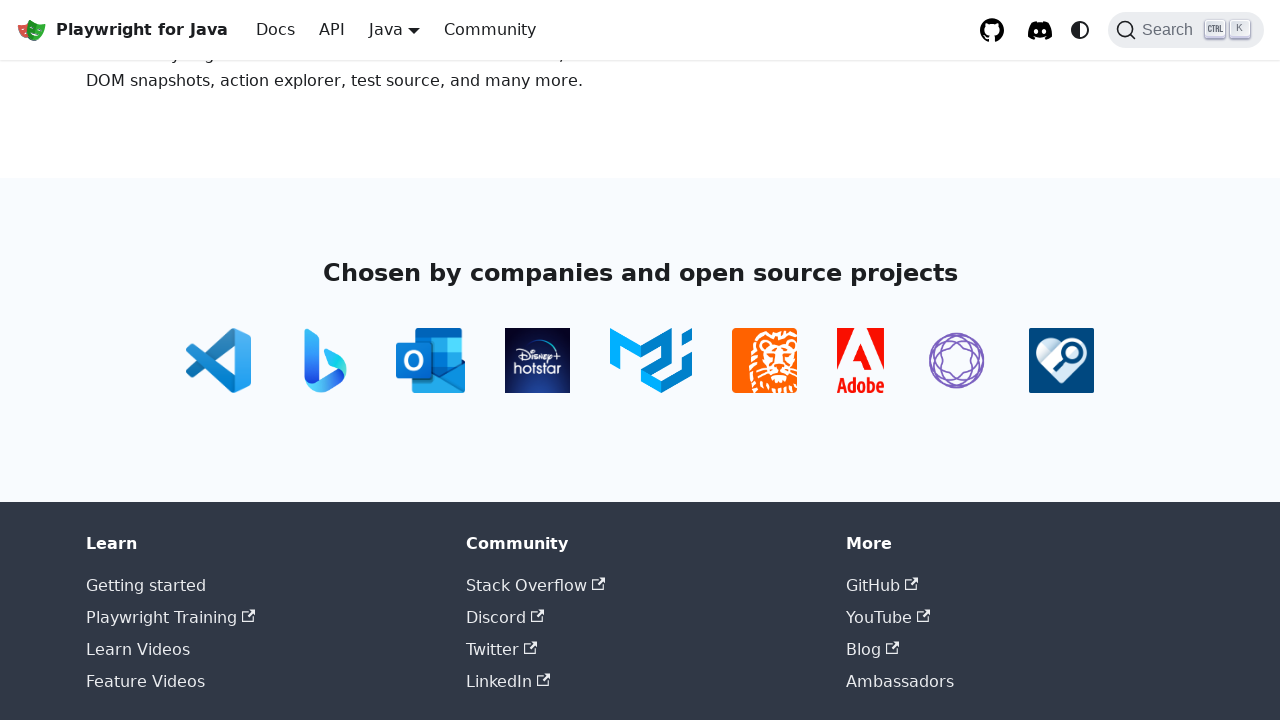

Verified VSCode image is visible after scrolling
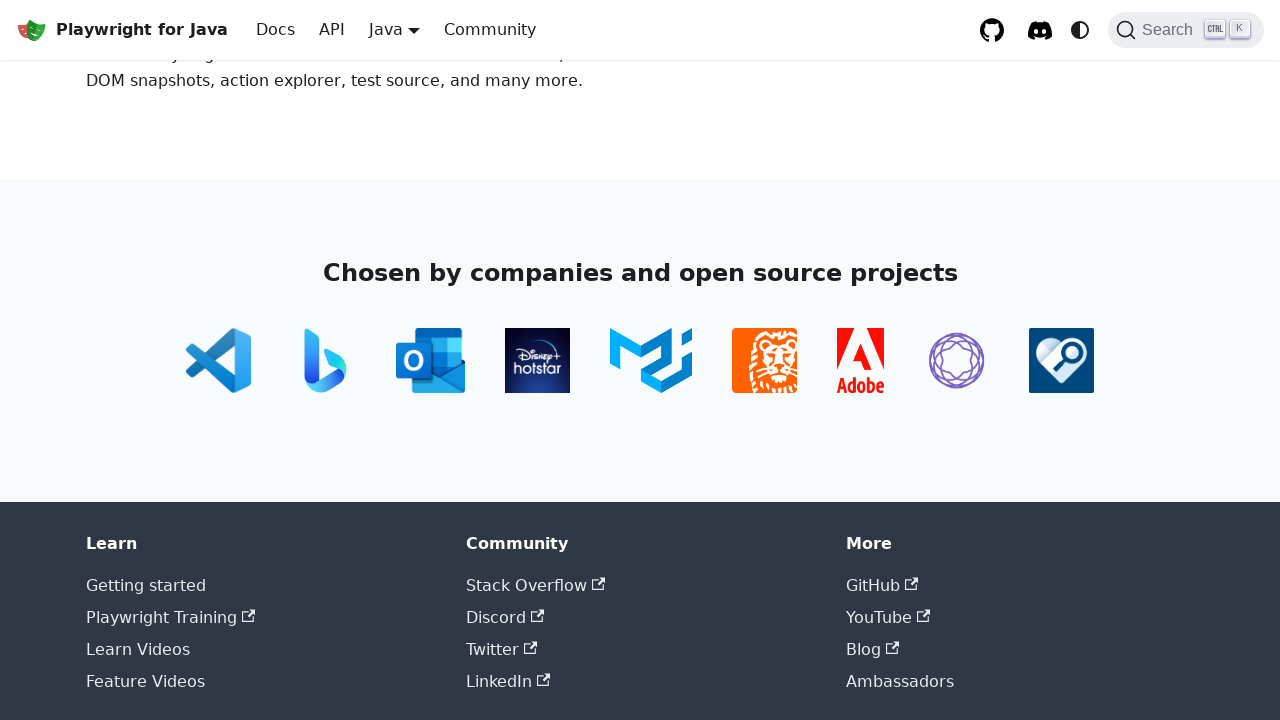

Assertion passed: VSCode image is visible
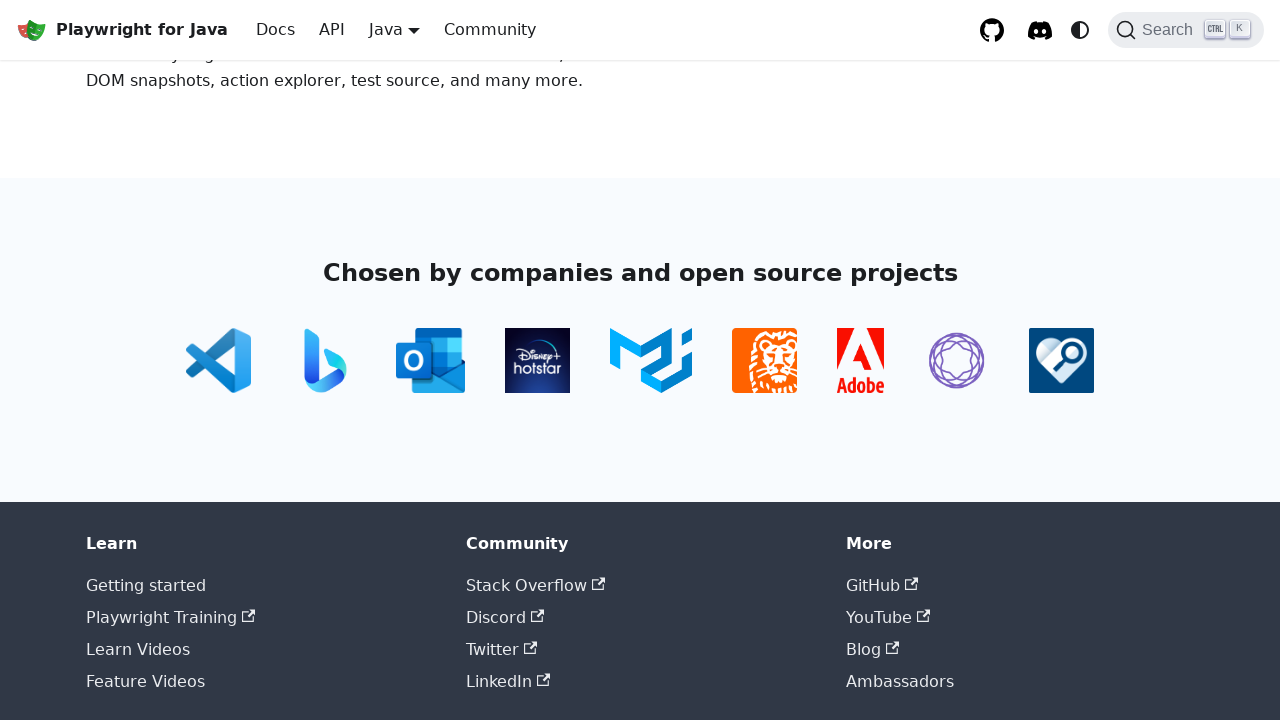

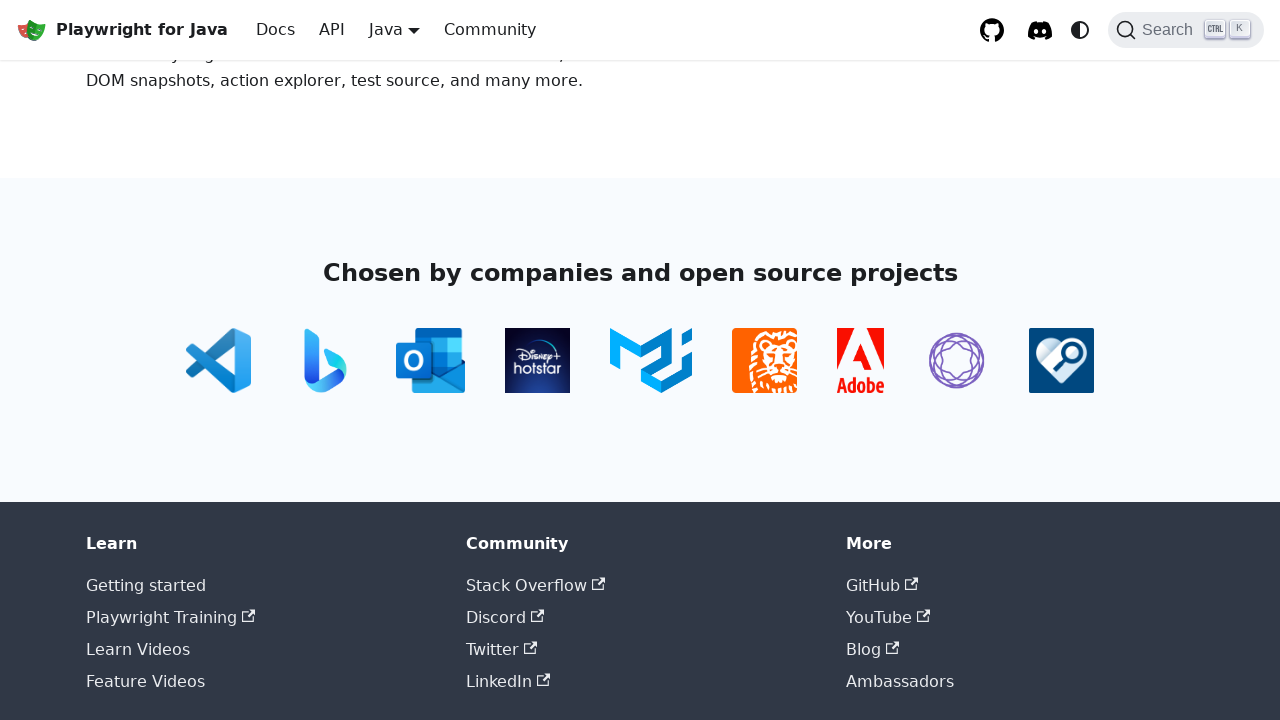